Tests implicit wait functionality by waiting for a "verify" button to appear asynchronously, clicking it, and verifying a success message is displayed

Starting URL: http://suninjuly.github.io/wait1.html

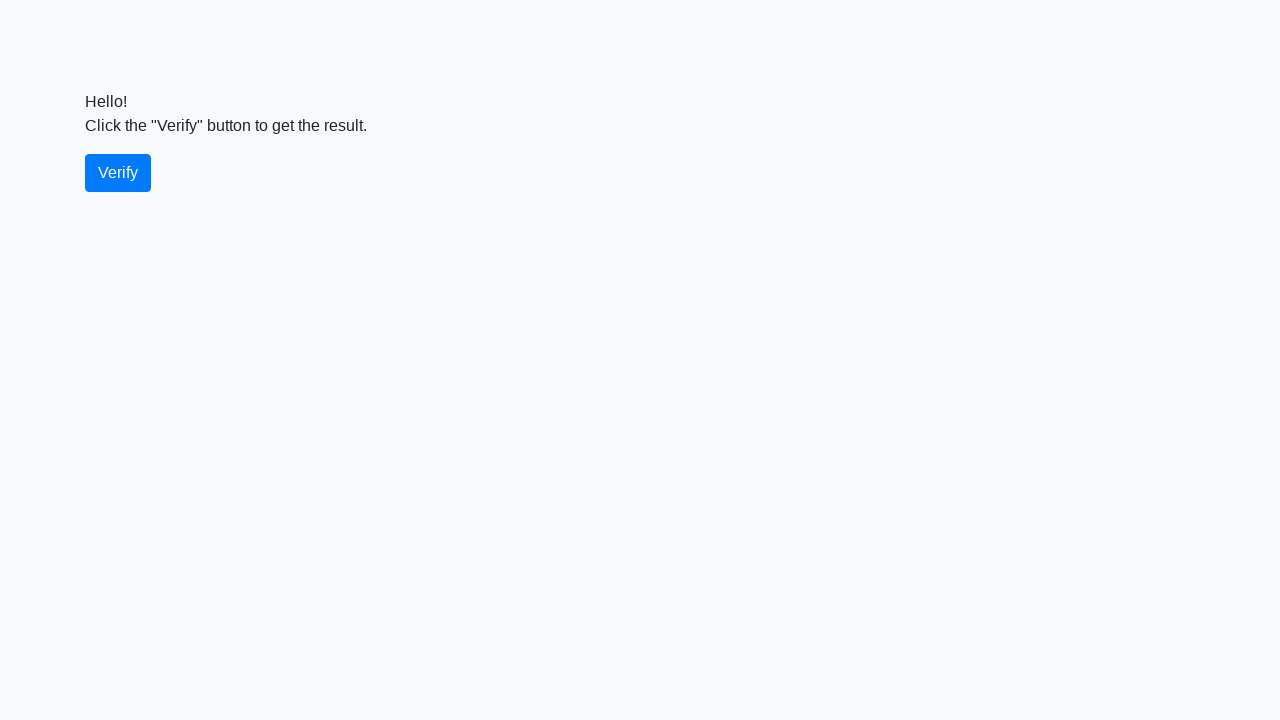

Clicked the verify button at (118, 173) on #verify
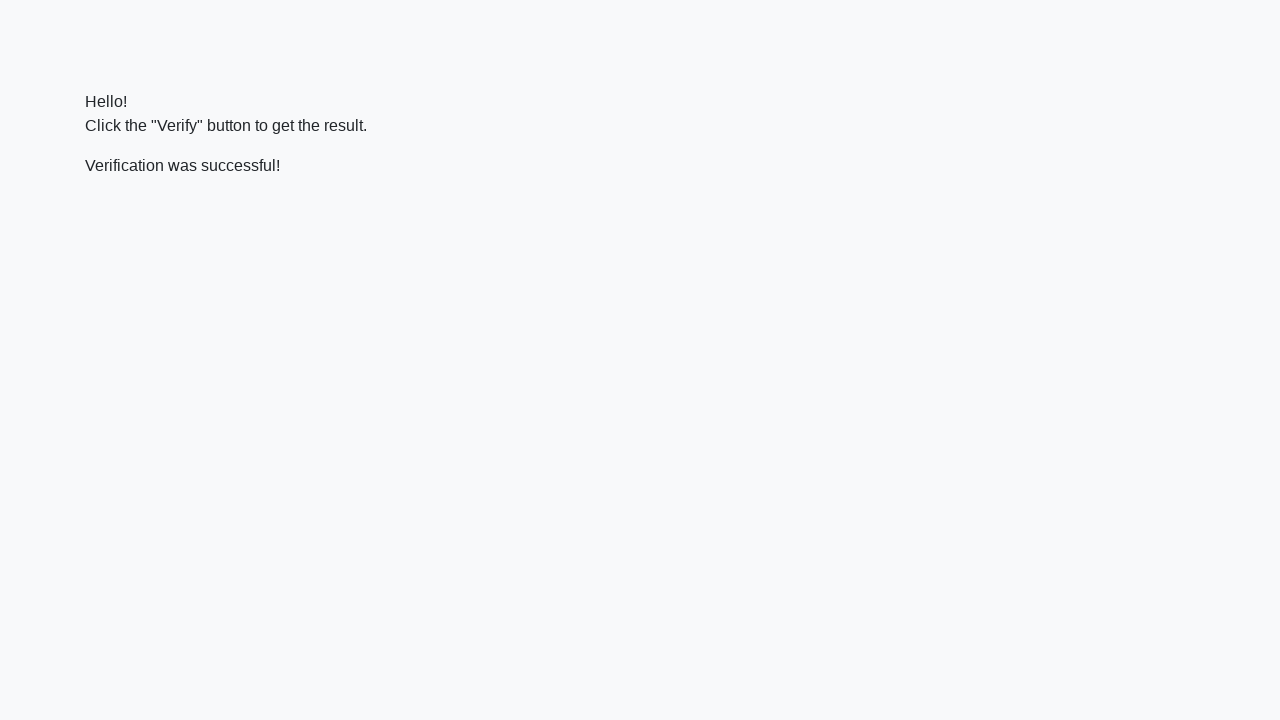

Waited for verify message element to appear
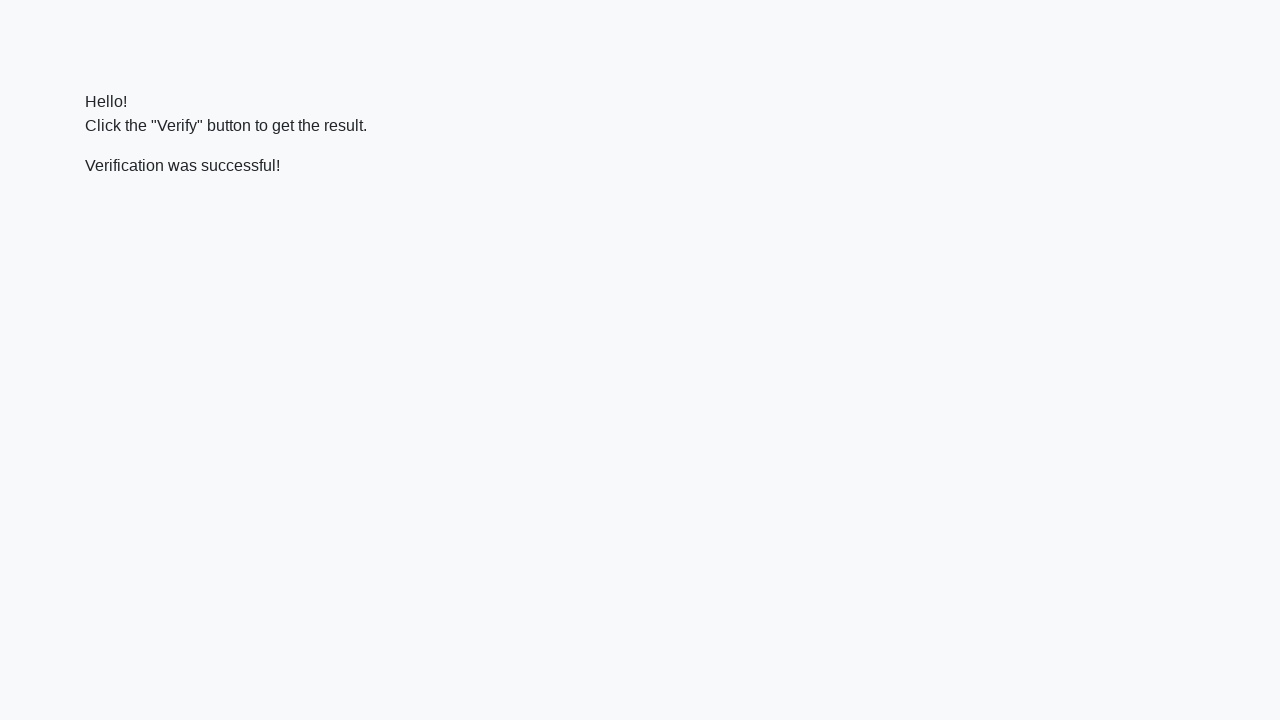

Verified success message contains 'successful'
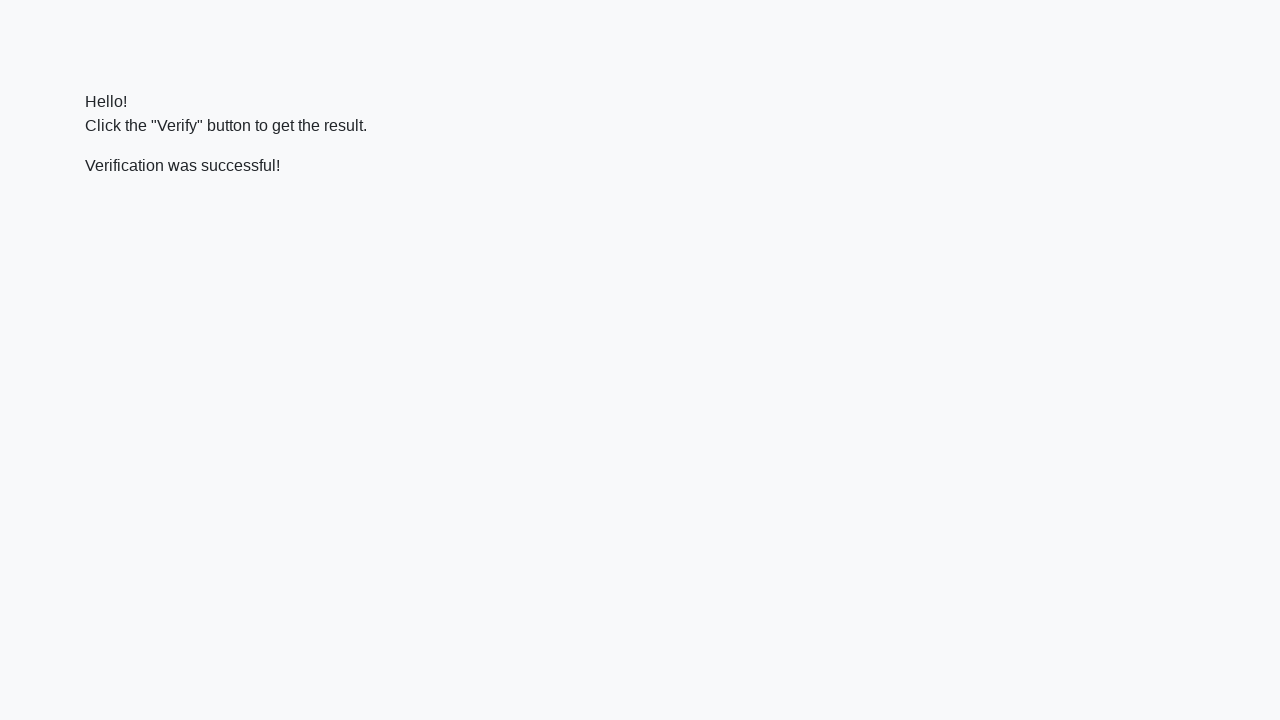

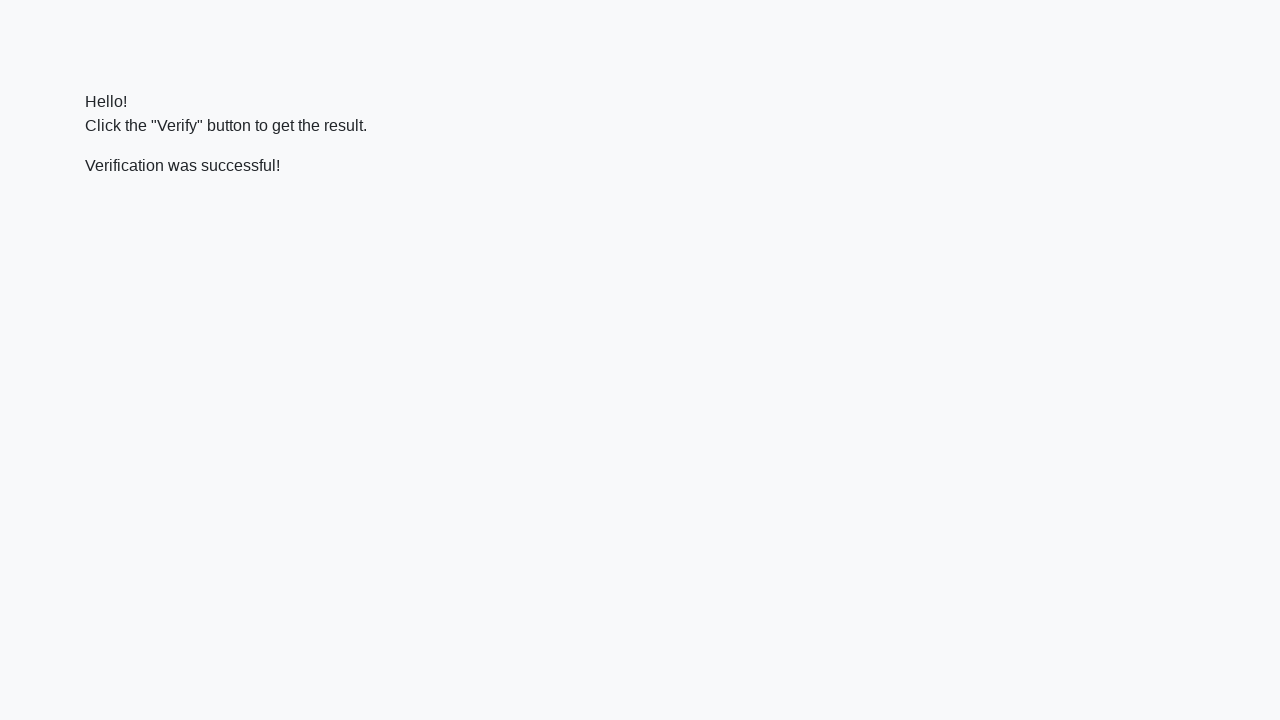